Tests the scientific calculator on calculator.net by clicking number and operation buttons to perform a calculation (appears to perform a multiplication operation with numbers)

Starting URL: https://www.calculator.net/

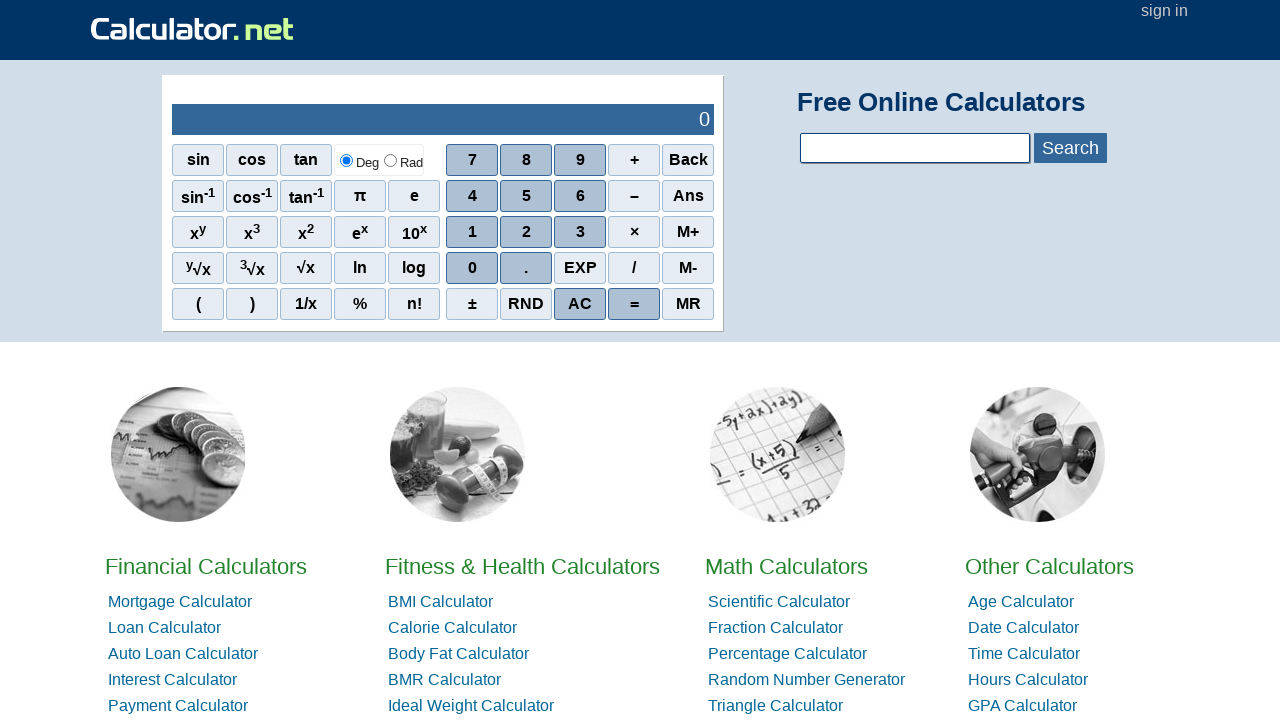

Clicked first number button on scientific calculator at (472, 196) on xpath=//*[@id='sciout']/tbody/tr[2]/td[2]/div/div[2]/span[1]
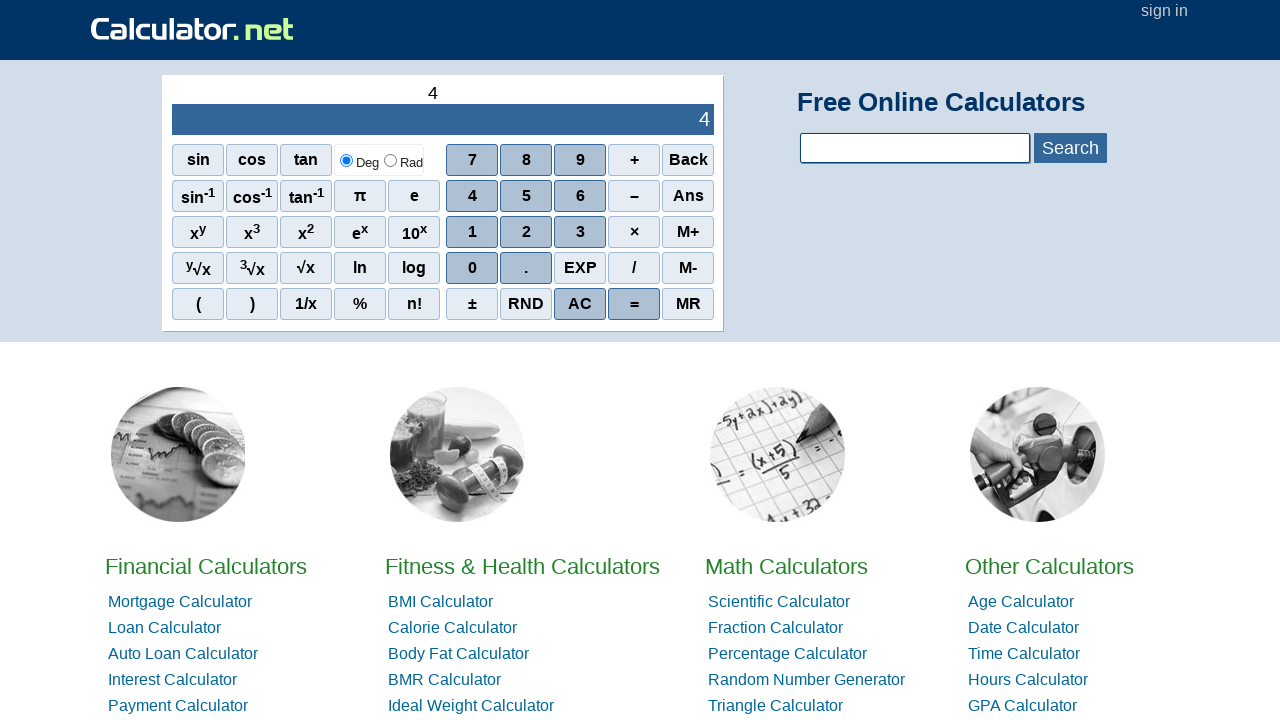

Clicked second number button at (526, 232) on xpath=//*[@id='sciout']/tbody/tr[2]/td[2]/div/div[3]/span[2]
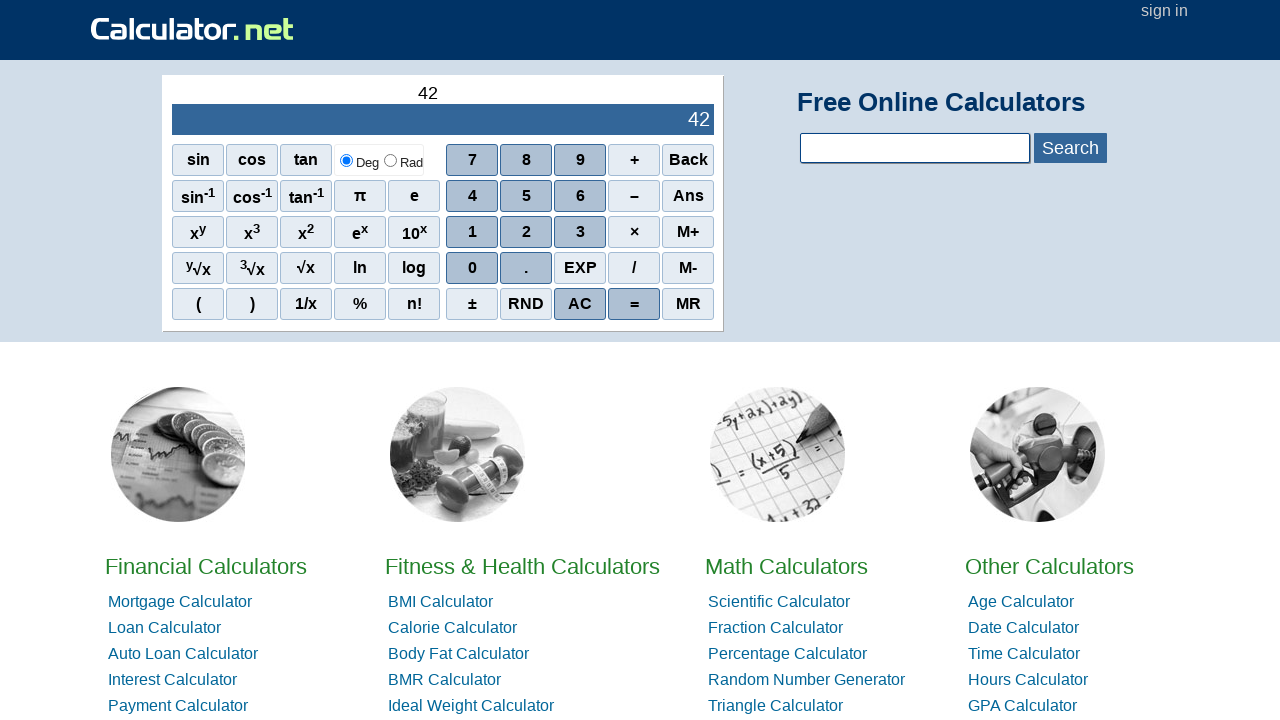

Clicked third number button at (580, 232) on xpath=//*[@id='sciout']/tbody/tr[2]/td[2]/div/div[3]/span[3]
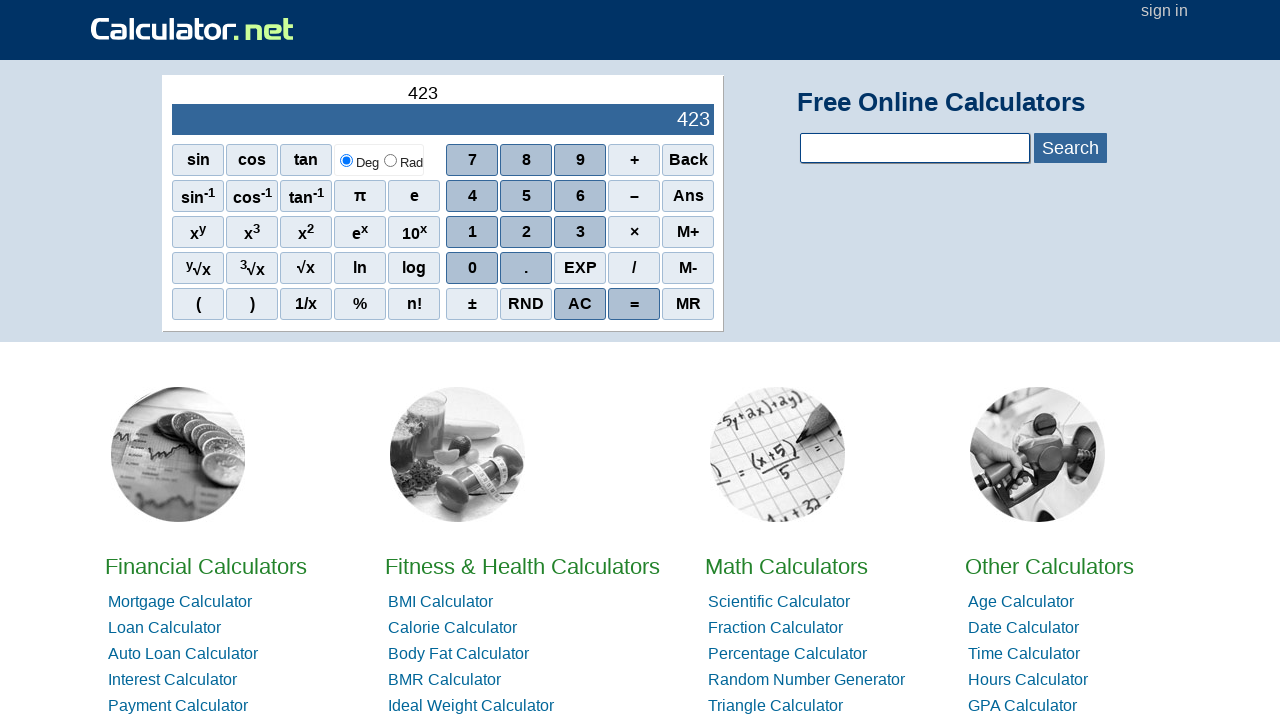

Clicked multiplication operation button at (634, 232) on xpath=//*[@id='sciout']/tbody/tr[2]/td[2]/div/div[3]/span[4]
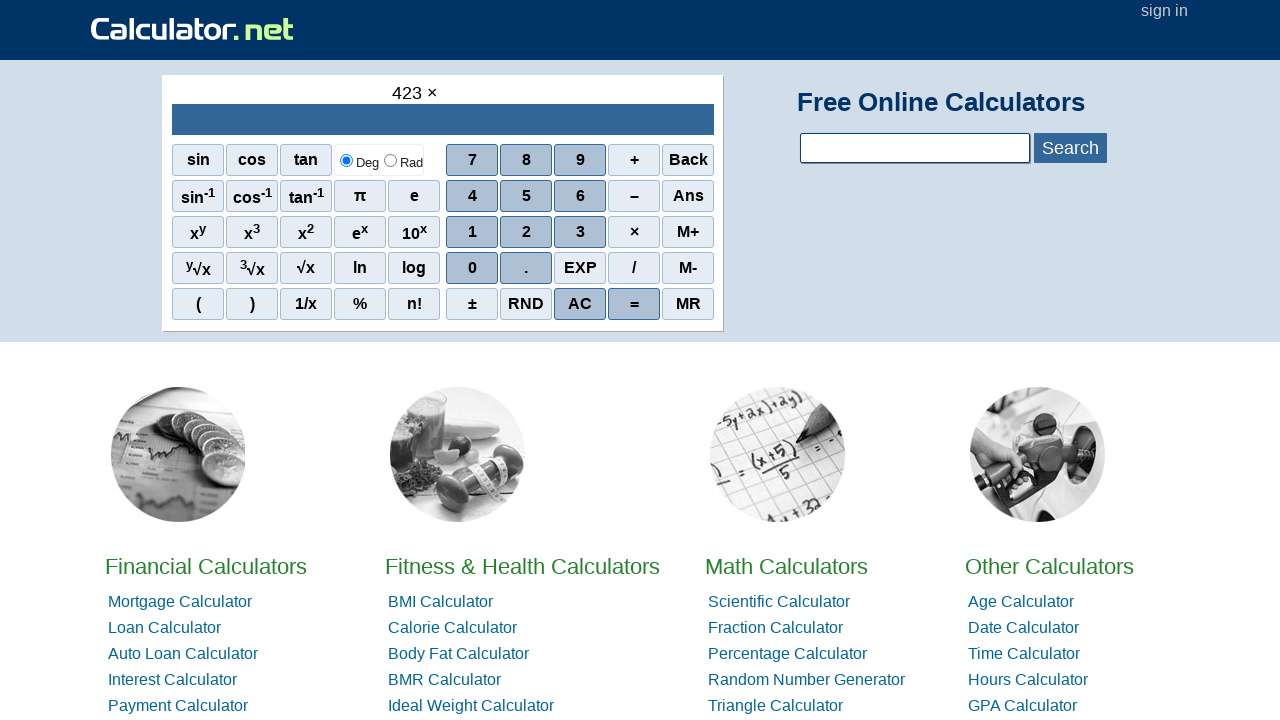

Clicked fourth number button at (526, 196) on xpath=//*[@id='sciout']/tbody/tr[2]/td[2]/div/div[2]/span[2]
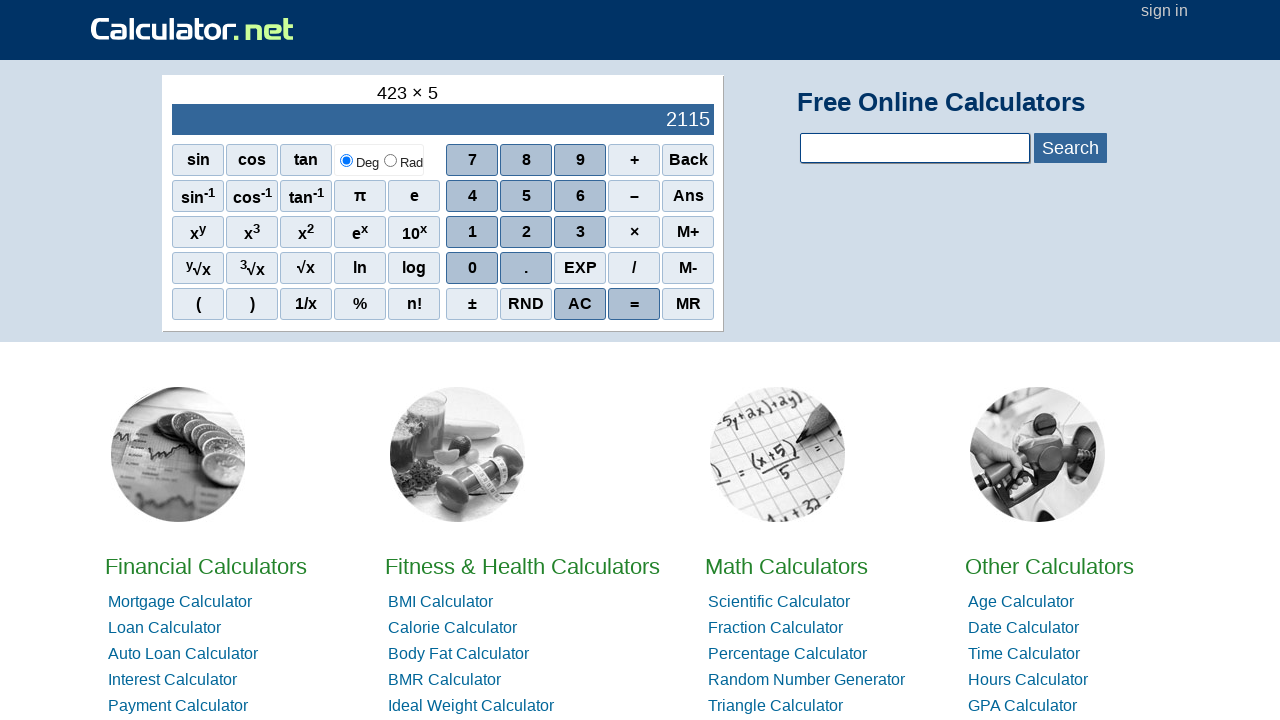

Clicked fifth number button at (526, 232) on xpath=//*[@id='sciout']/tbody/tr[2]/td[2]/div/div[3]/span[2]
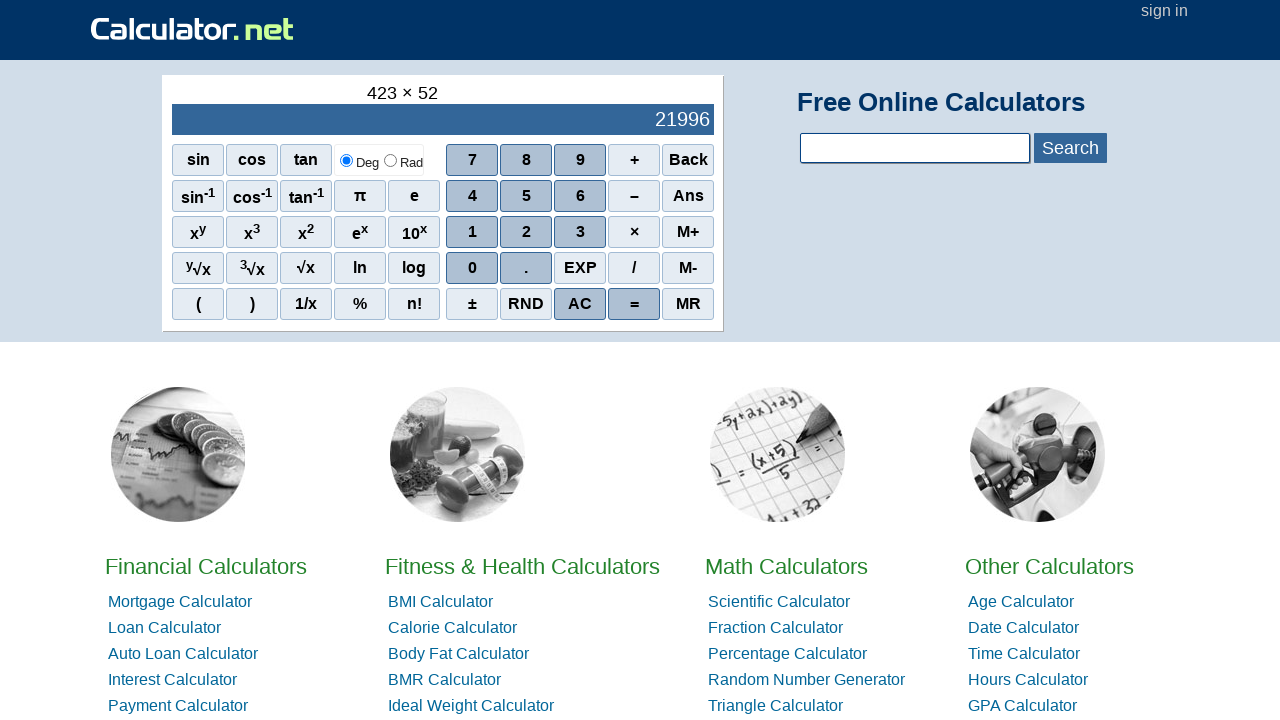

Clicked equals button to complete the calculation at (526, 196) on xpath=//*[@id='sciout']/tbody/tr[2]/td[2]/div/div[2]/span[2]
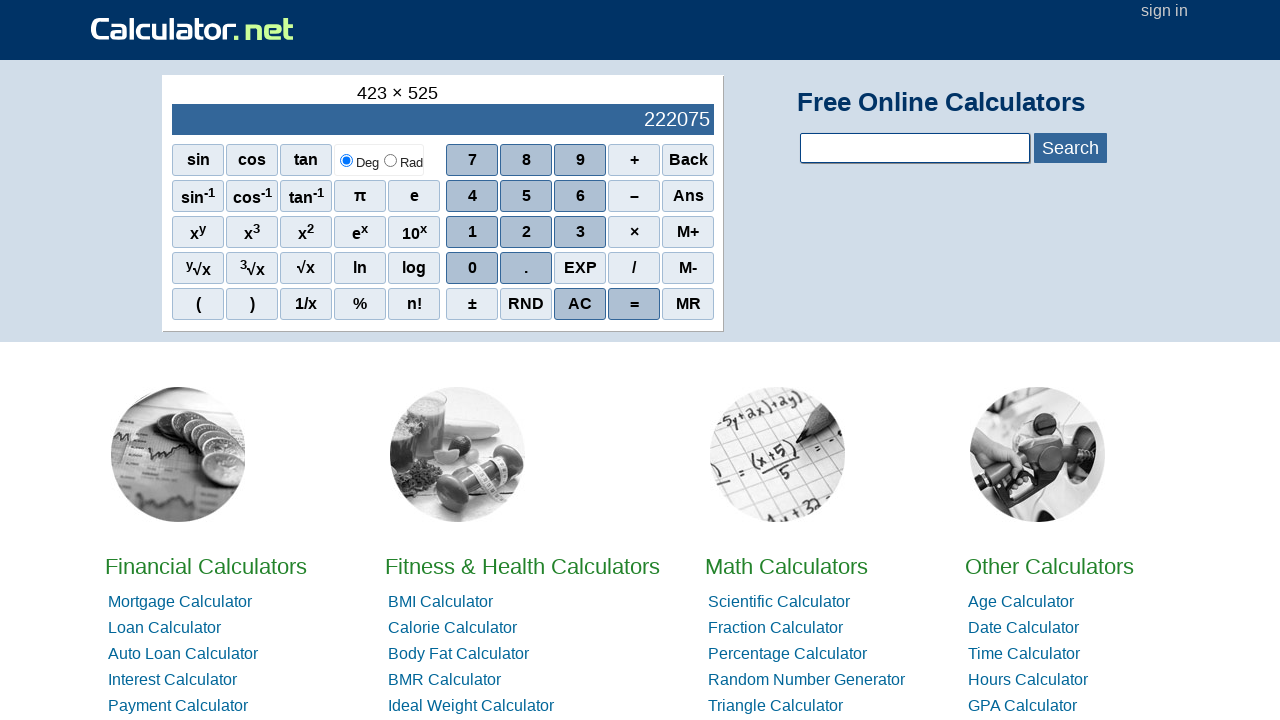

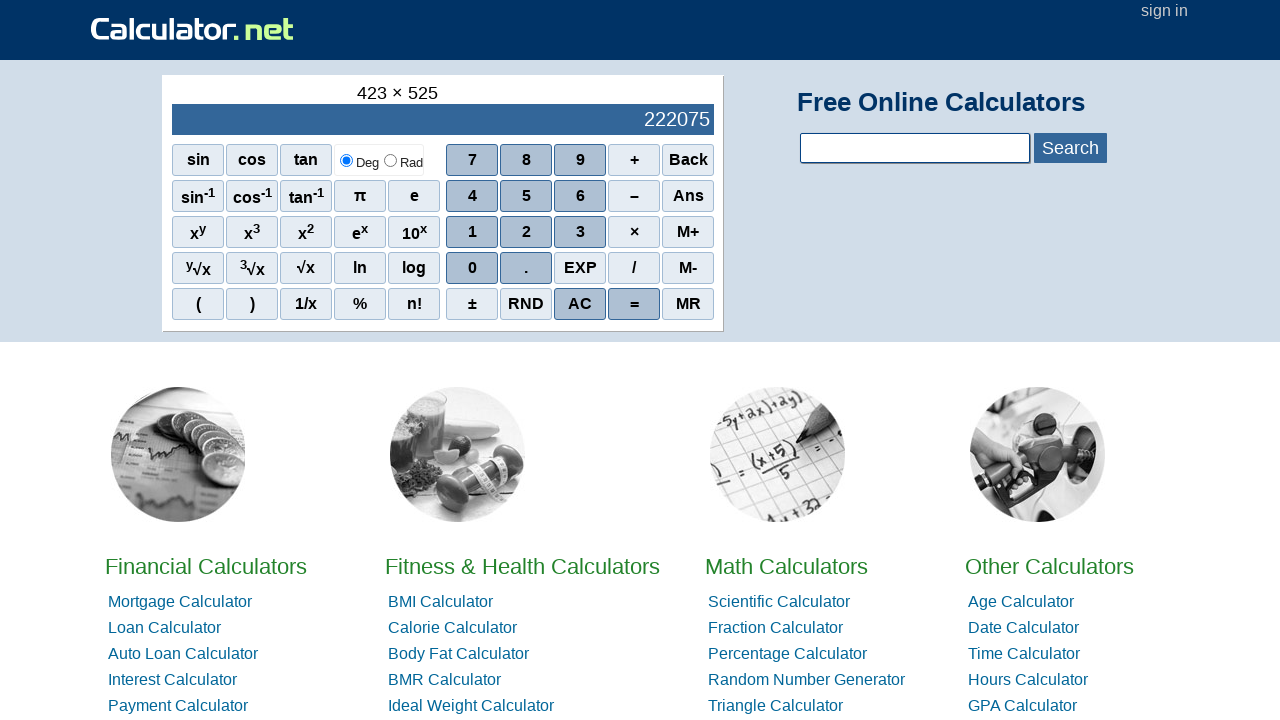